Tests form submission by reading a value from an element's attribute, calculating a mathematical function, filling the answer field, checking a checkbox, selecting a radio button, and submitting the form.

Starting URL: http://suninjuly.github.io/get_attribute.html

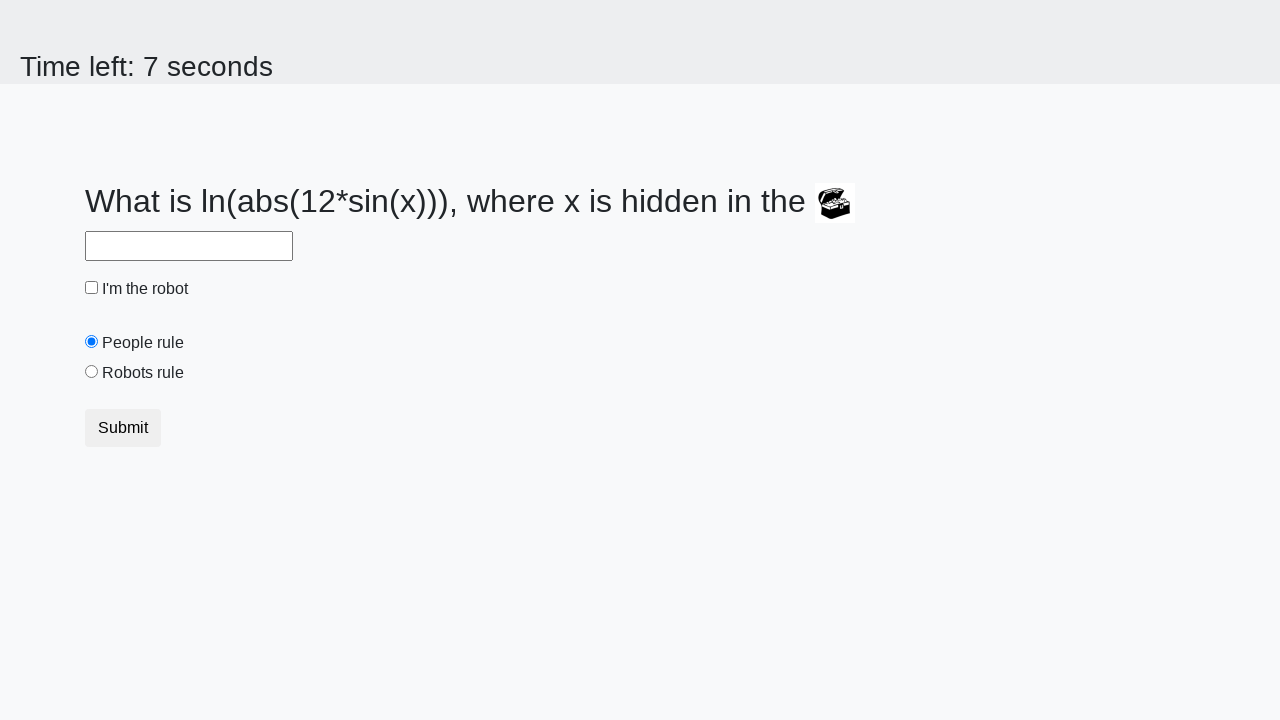

Retrieved 'valuex' attribute from treasure element
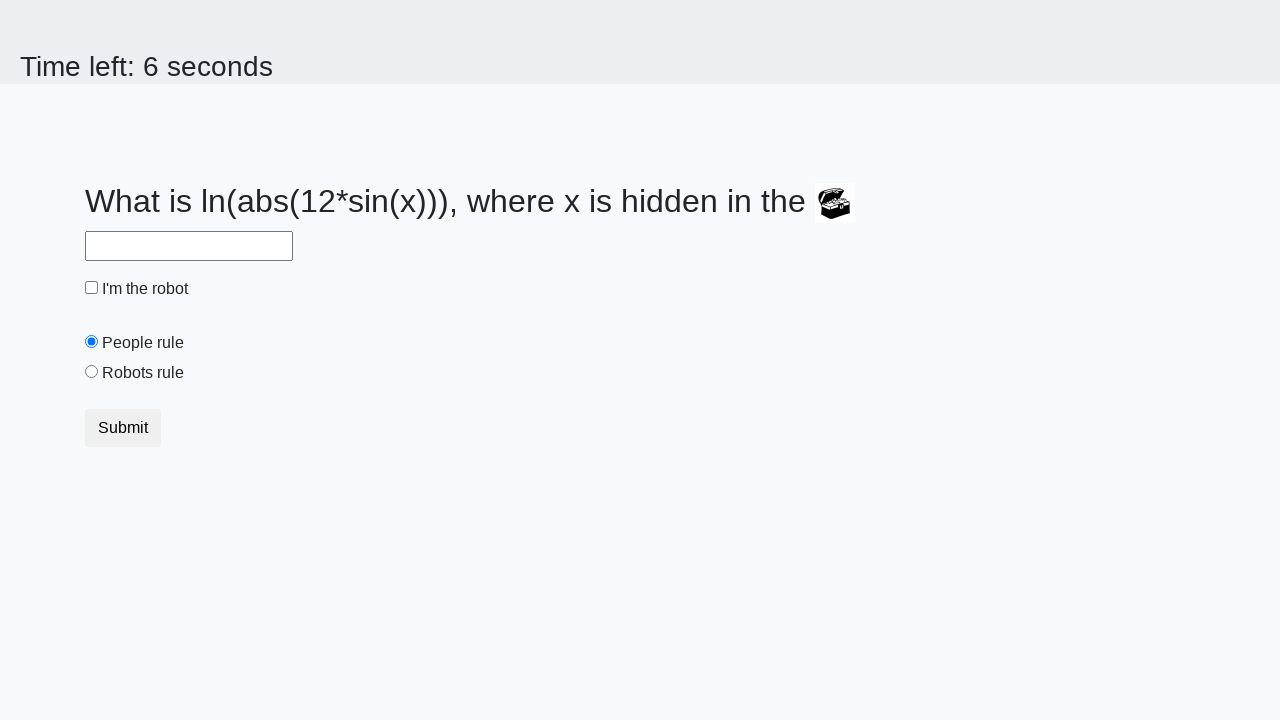

Calculated answer using mathematical function: log(abs(12*sin(692)))
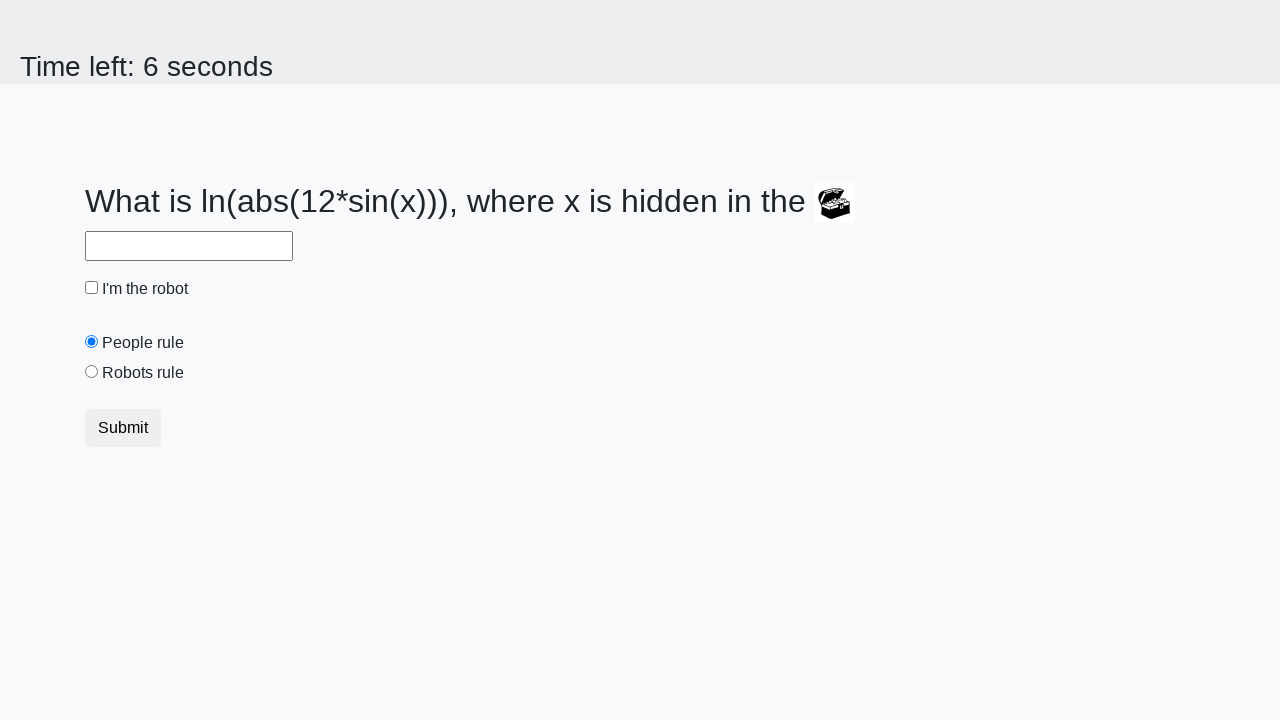

Filled answer field with calculated value: 2.198593047283558 on #answer
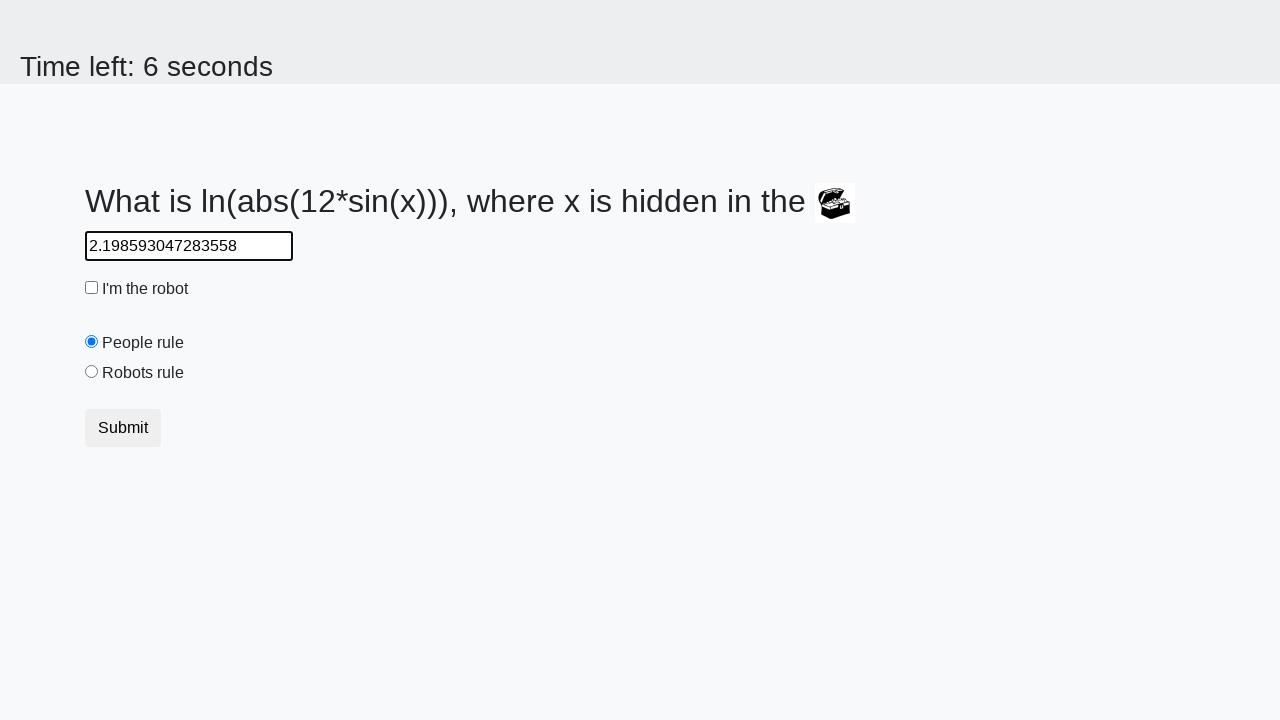

Checked the 'I'm the robot' checkbox at (92, 288) on #robotCheckbox
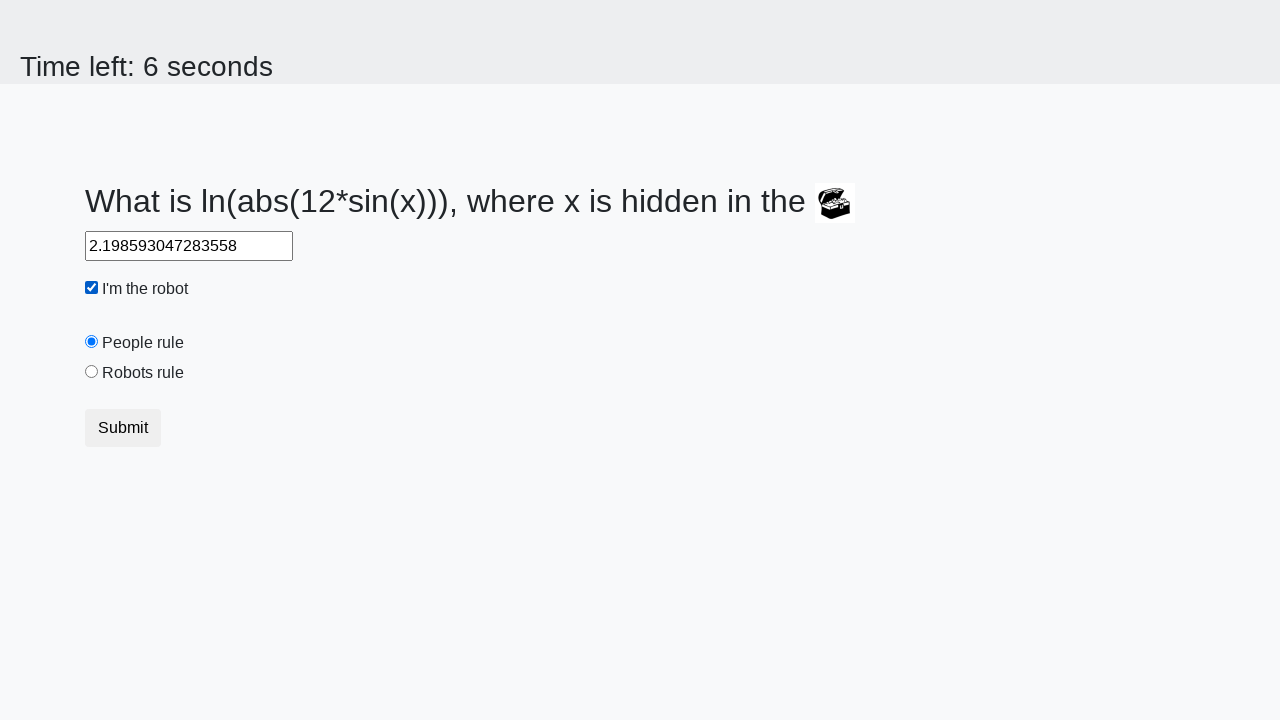

Selected the 'Robots rule!' radio button at (92, 372) on #robotsRule
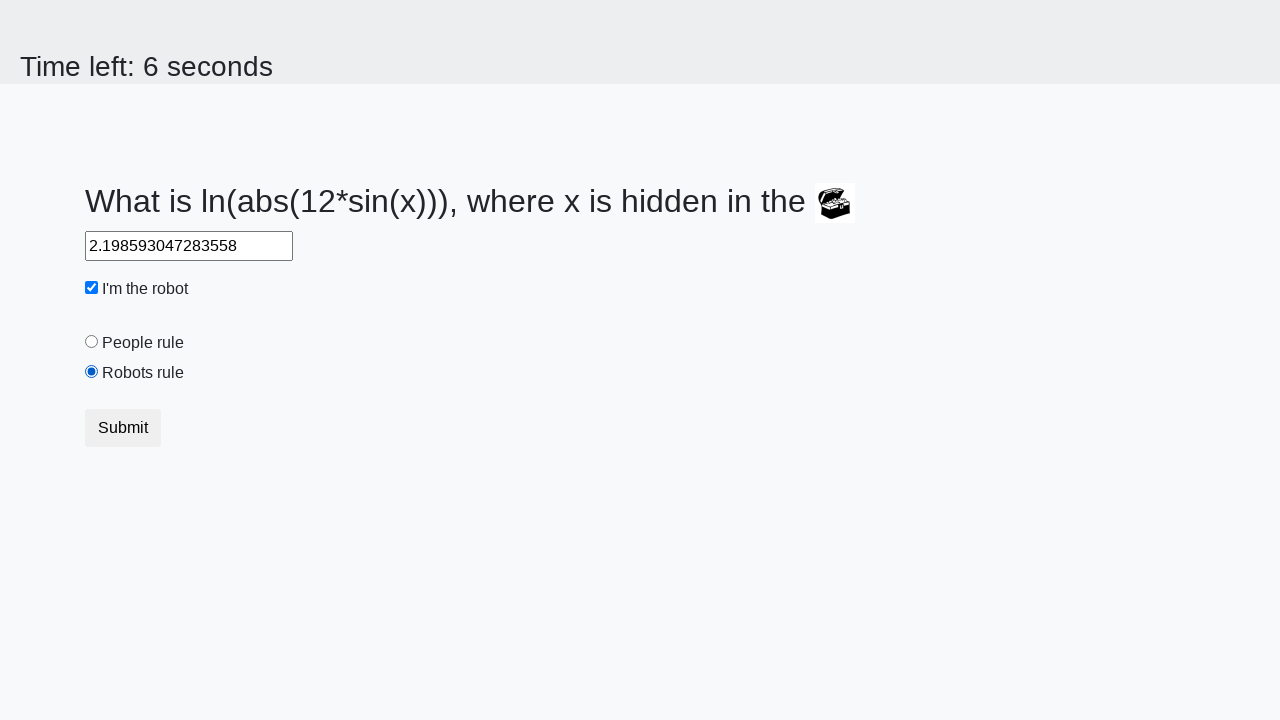

Clicked the submit button to submit the form at (123, 428) on [type="submit"]
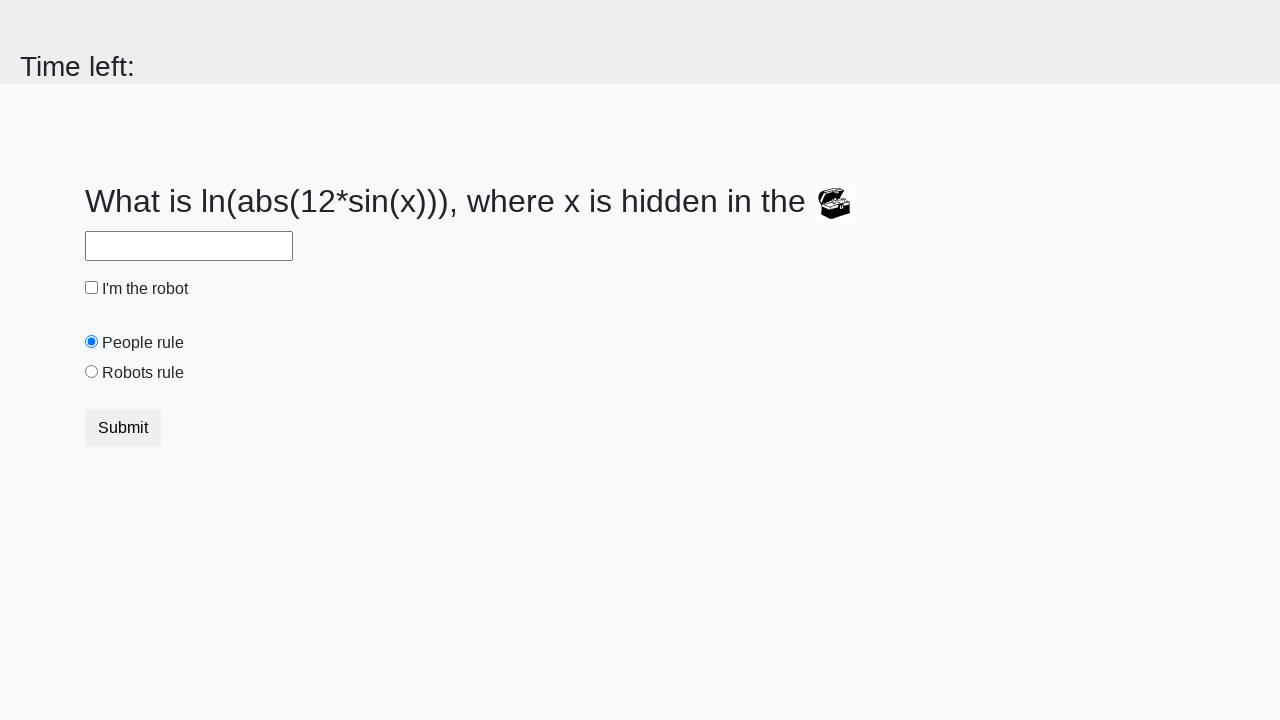

Waited for page response (1000ms)
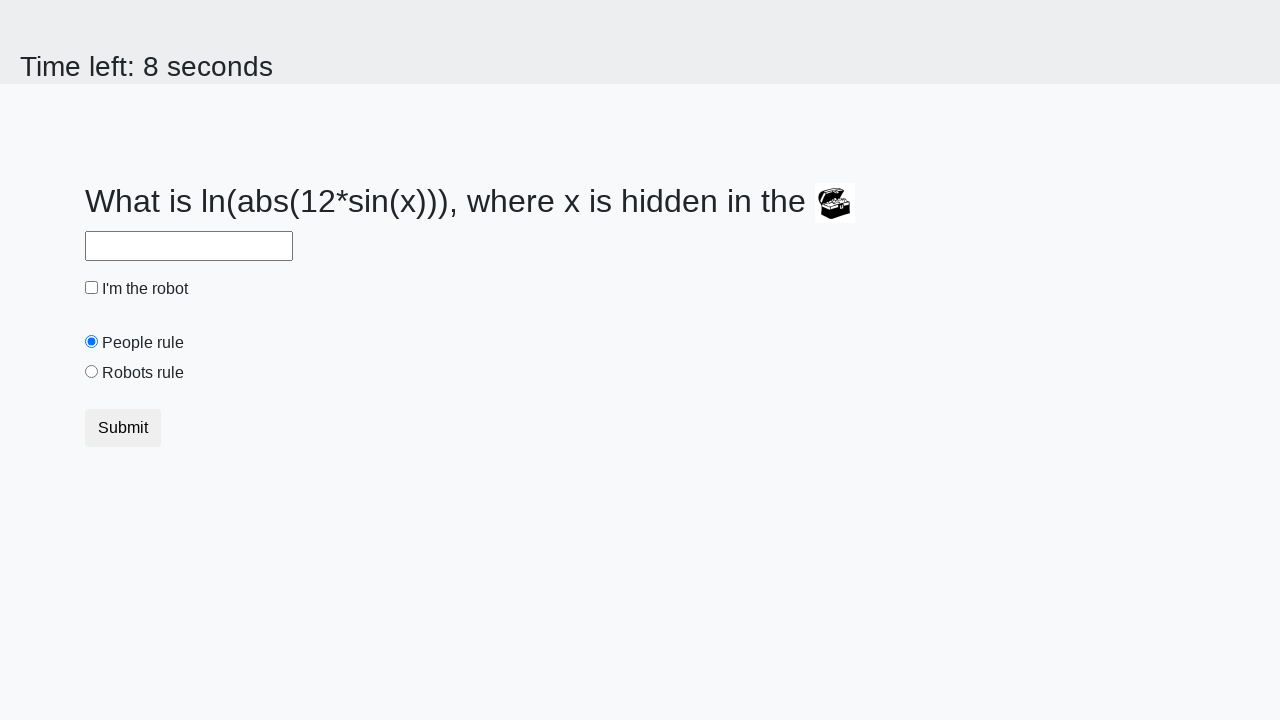

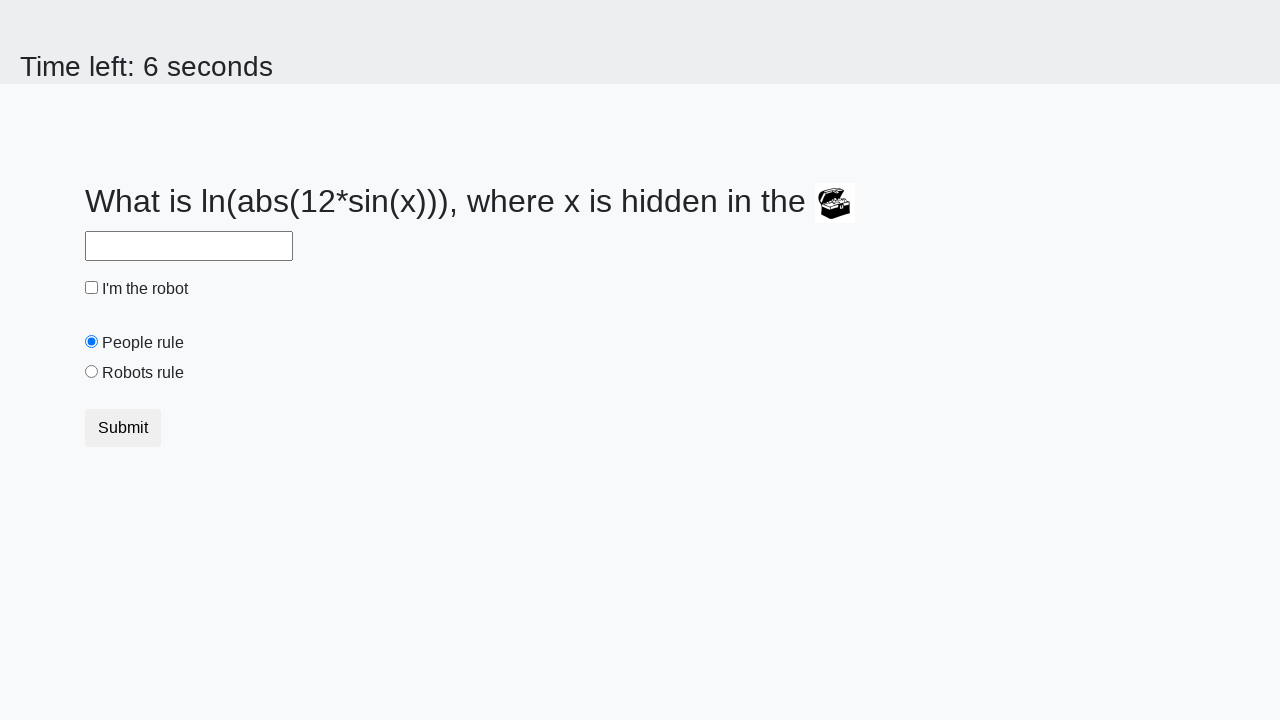